Tests shadow DOM interaction on a PWA book application by filling a search/input field with a text value

Starting URL: https://books-pwakit.appspot.com/

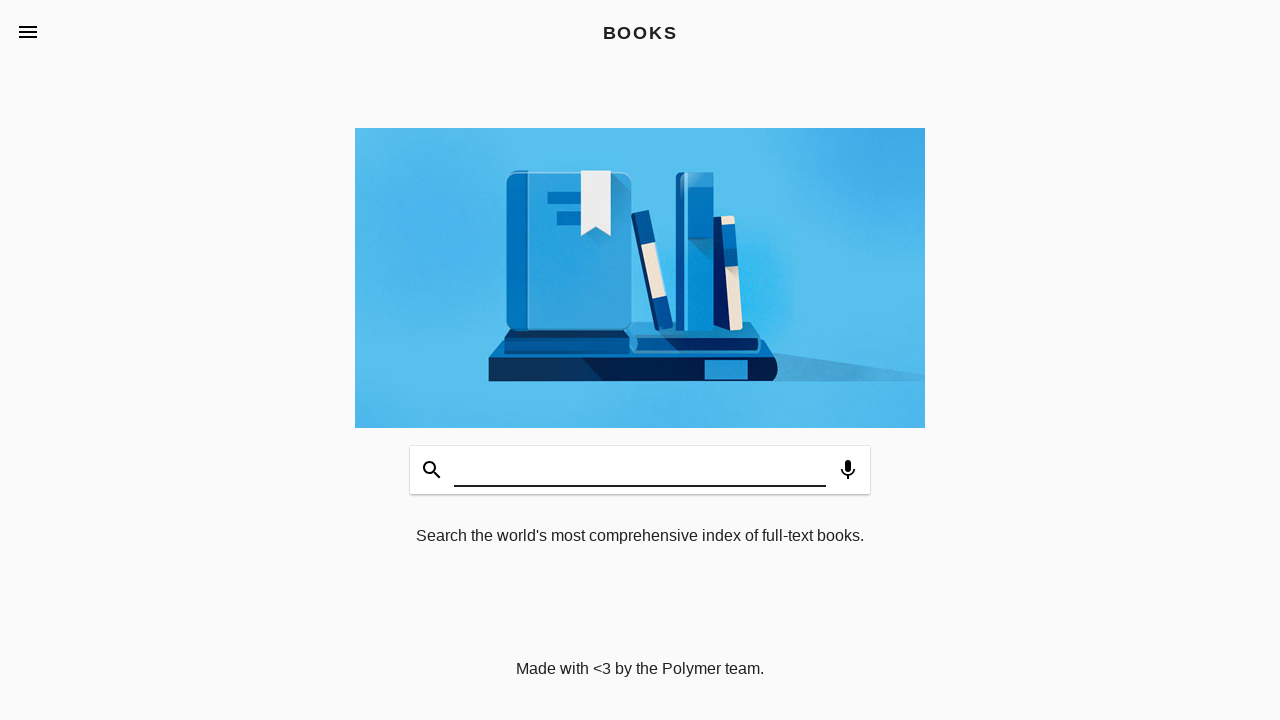

Filled shadow DOM input field with 'Aman' on #input
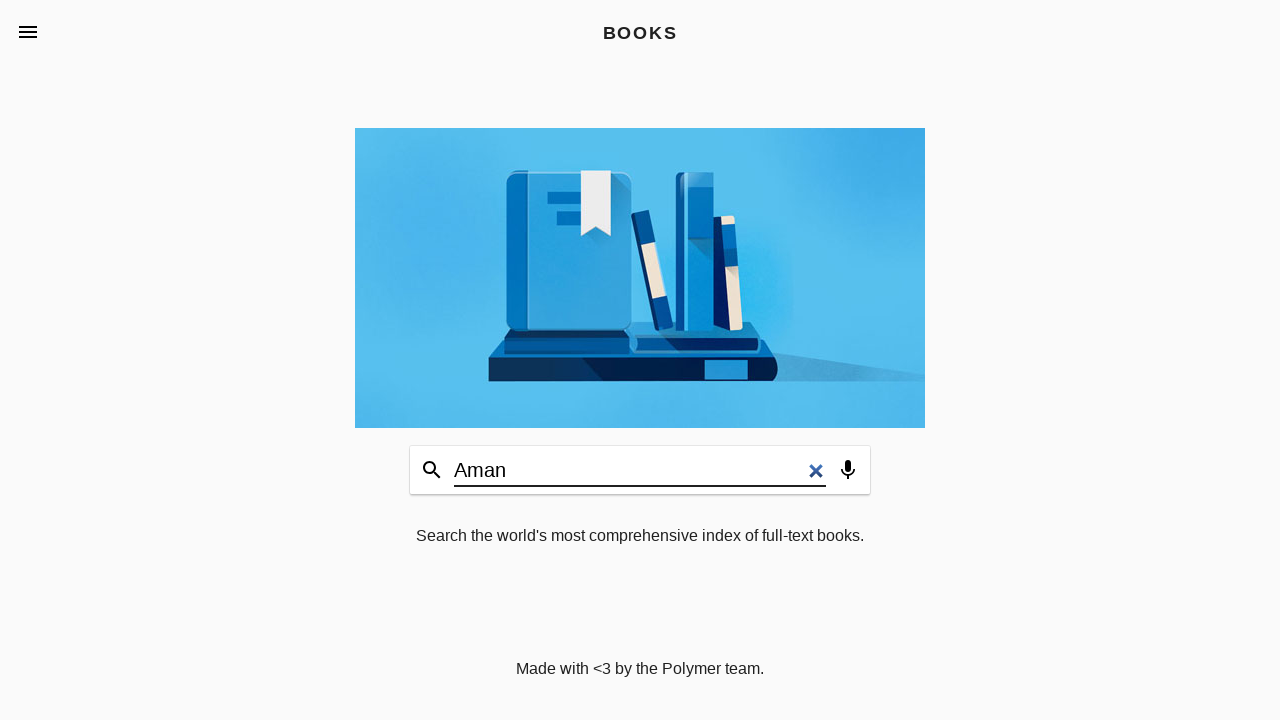

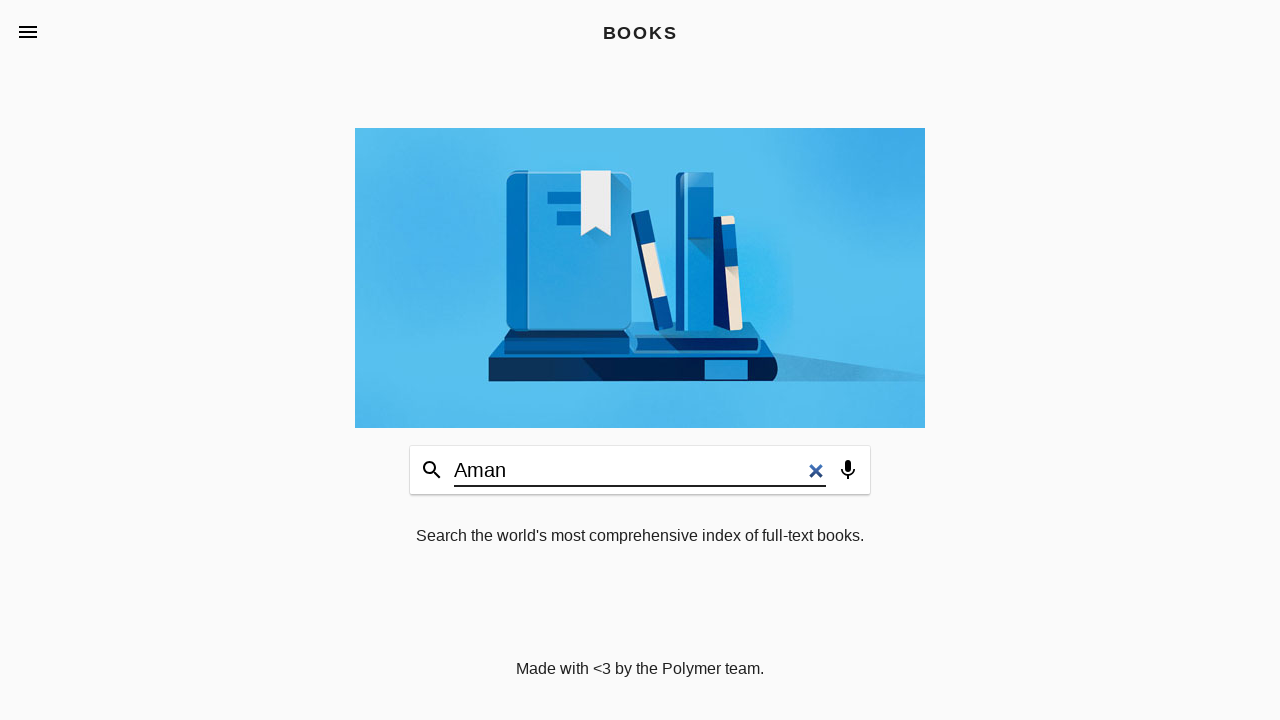